Tests the date picker functionality by navigating through the menu to reach the dropdown date picker and entering a date value

Starting URL: https://demoapps.qspiders.com/ui

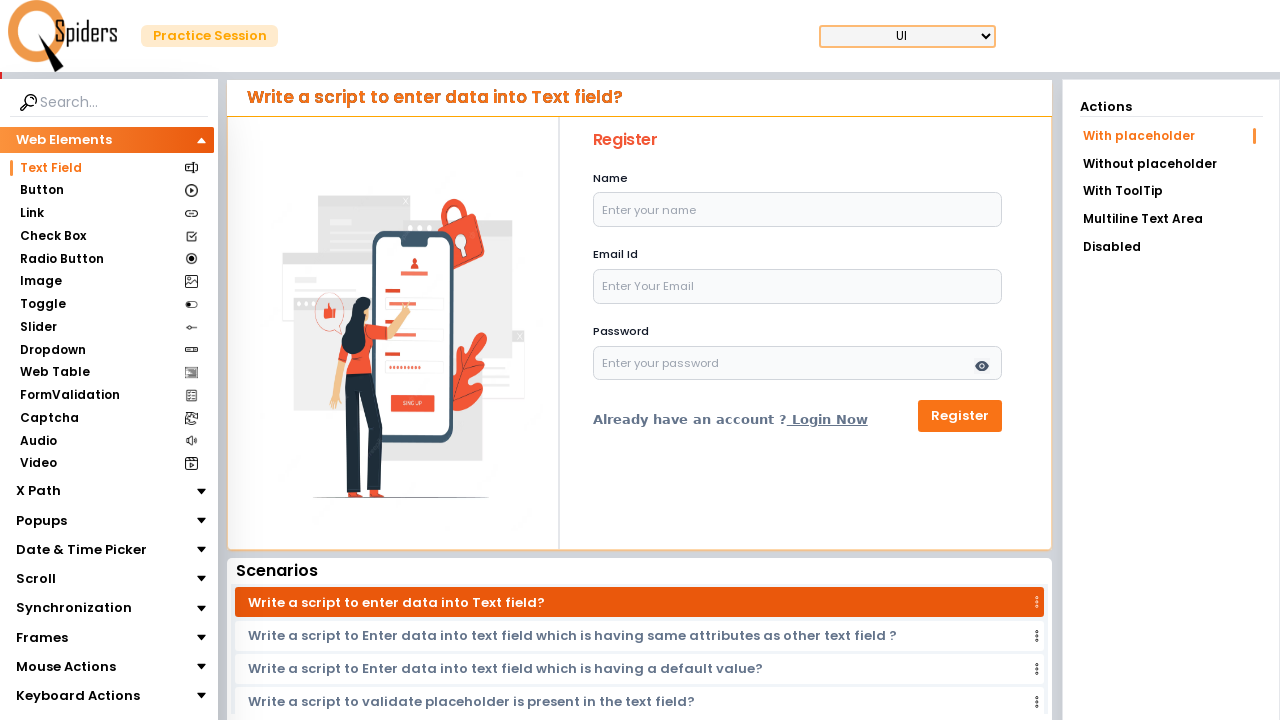

Clicked on 'Date & Time Picker' section at (82, 550) on xpath=//section[.='Date & Time Picker']
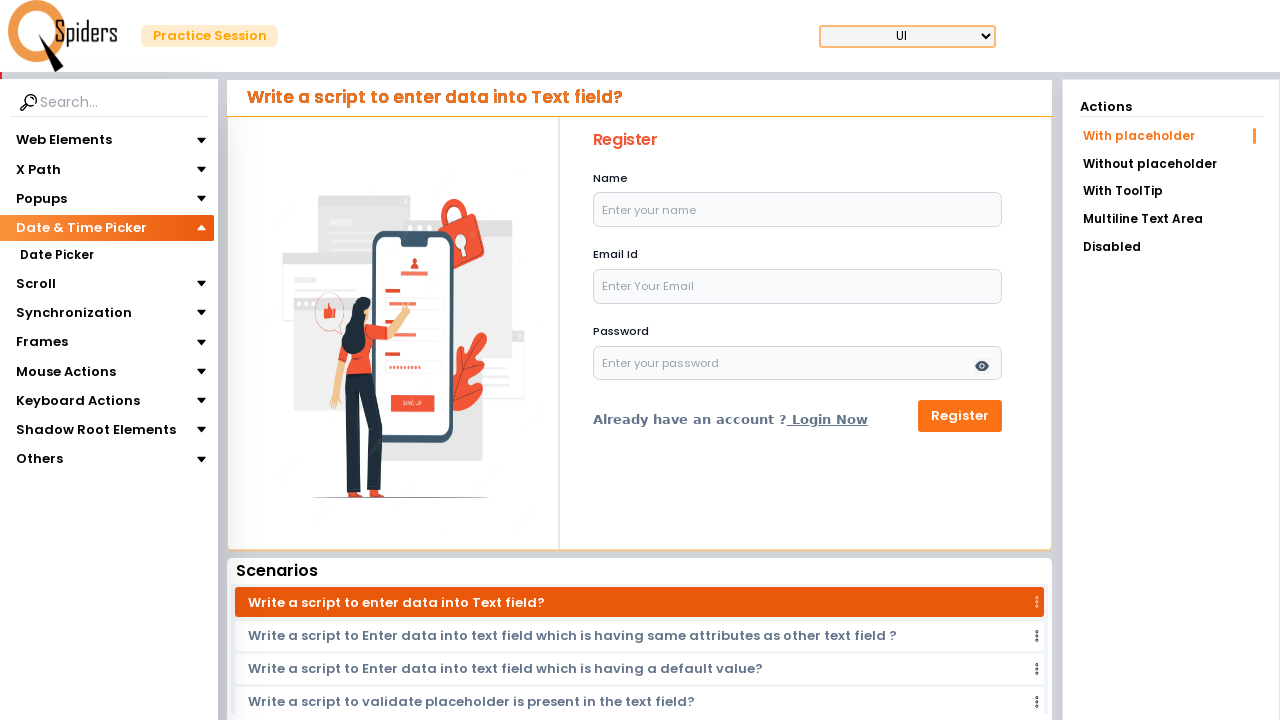

Waited for navigation (1000ms)
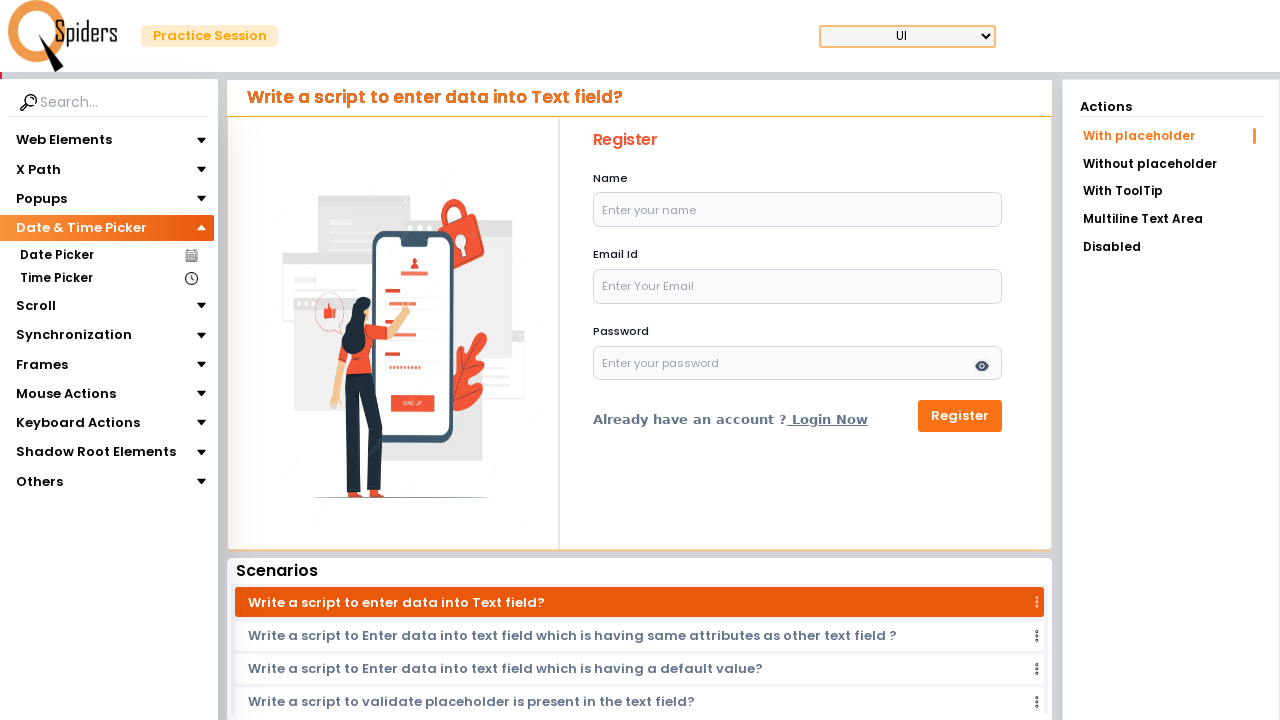

Clicked on 'Date Picker' section at (56, 256) on xpath=//section[.='Date Picker']
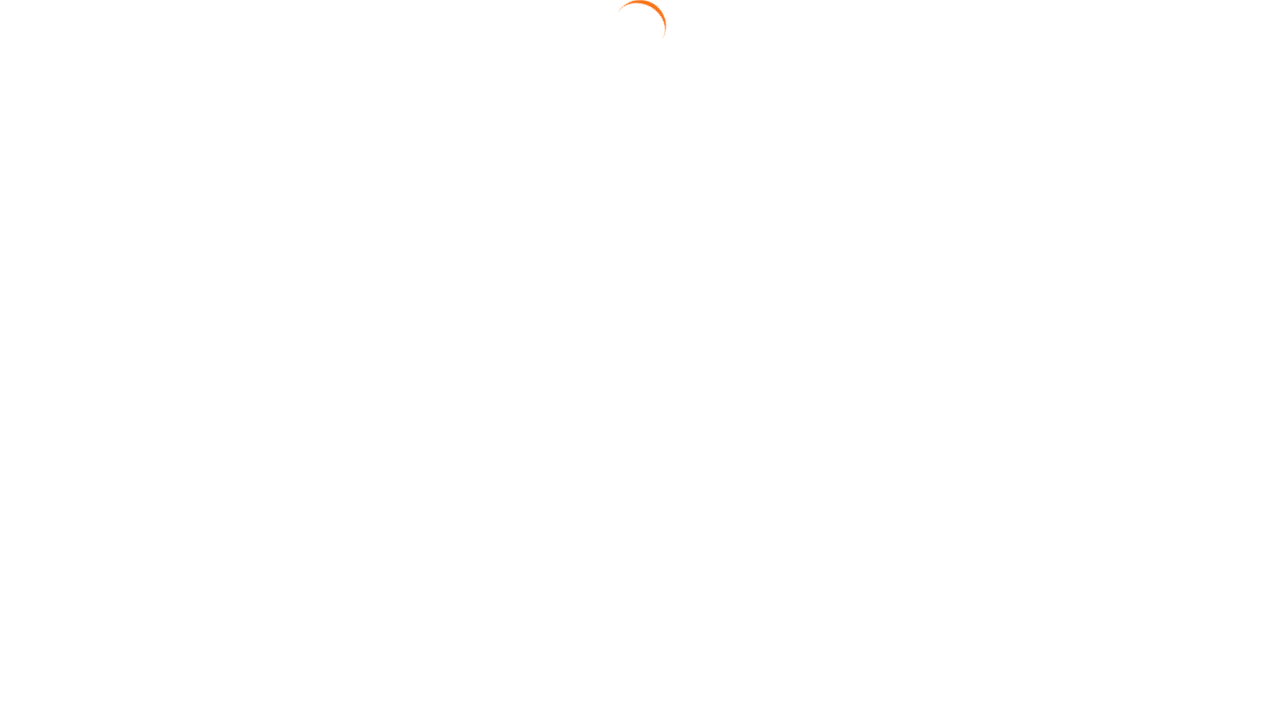

Waited for page to load (1000ms)
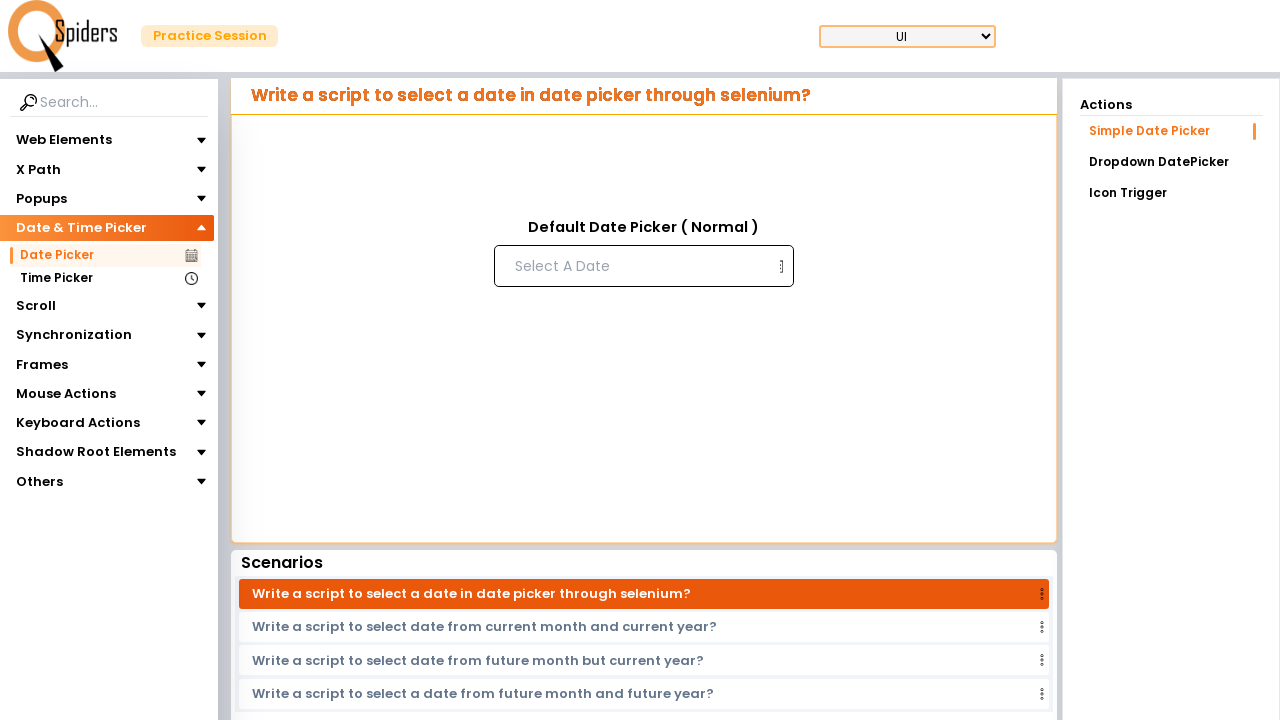

Clicked on 'Dropdown DatePicker' link at (1171, 162) on text=Dropdown DatePicker
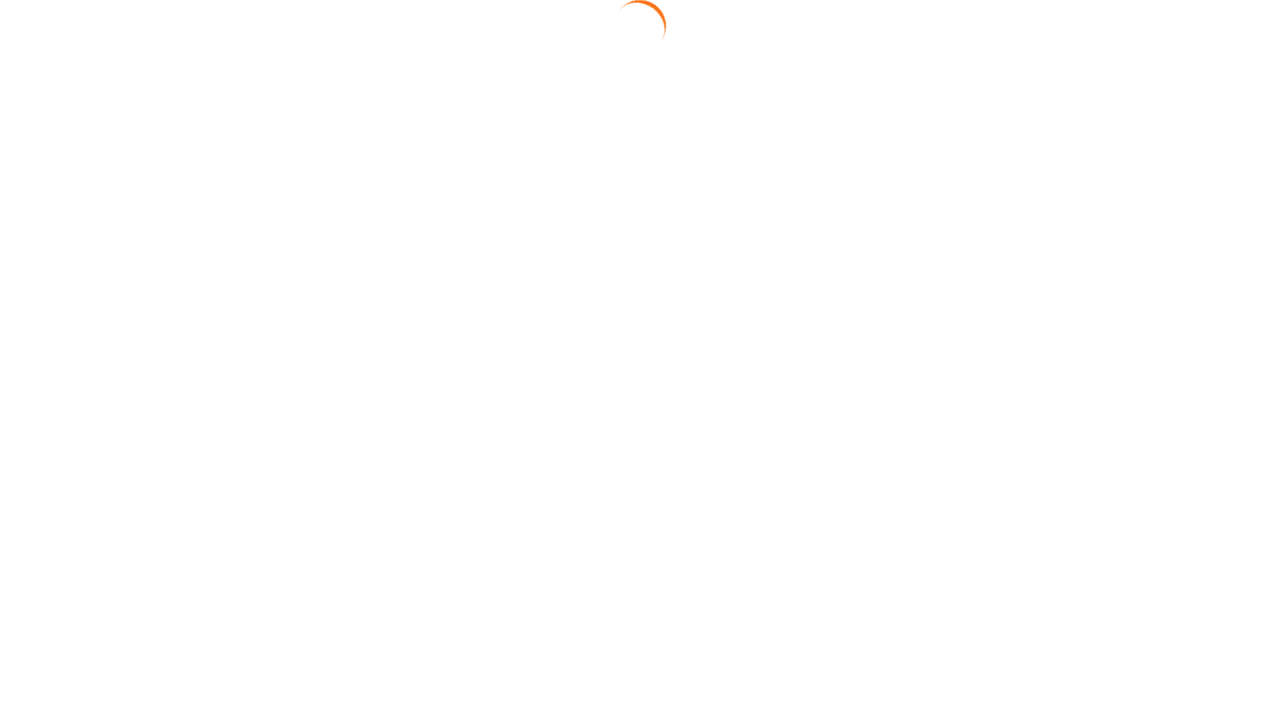

Date picker input field loaded
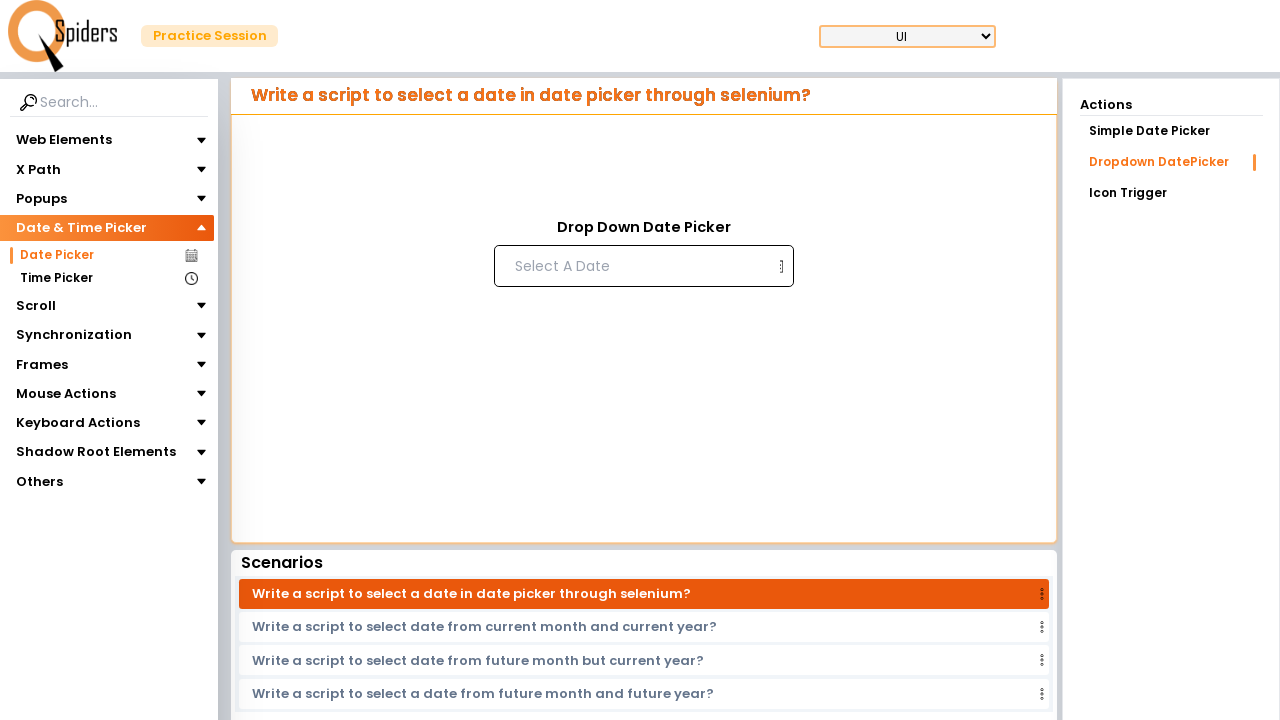

Filled date picker field with '21/02/1997' on input[placeholder='Select A Date']
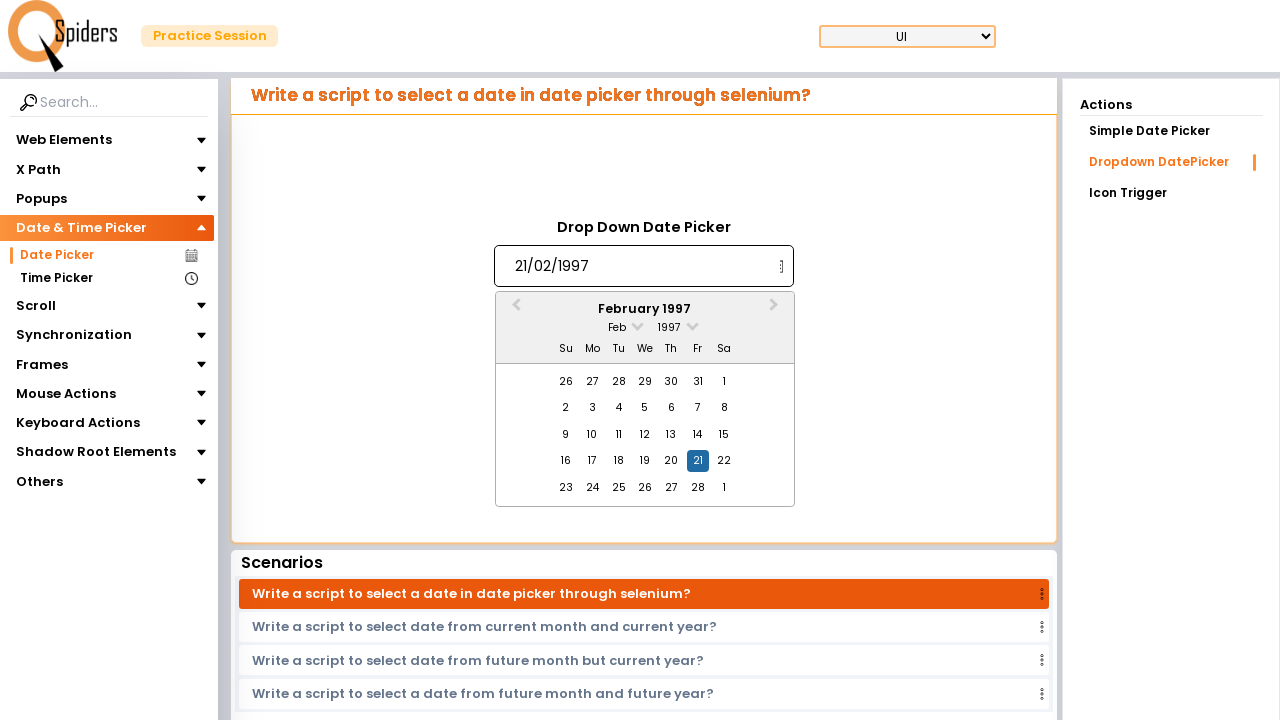

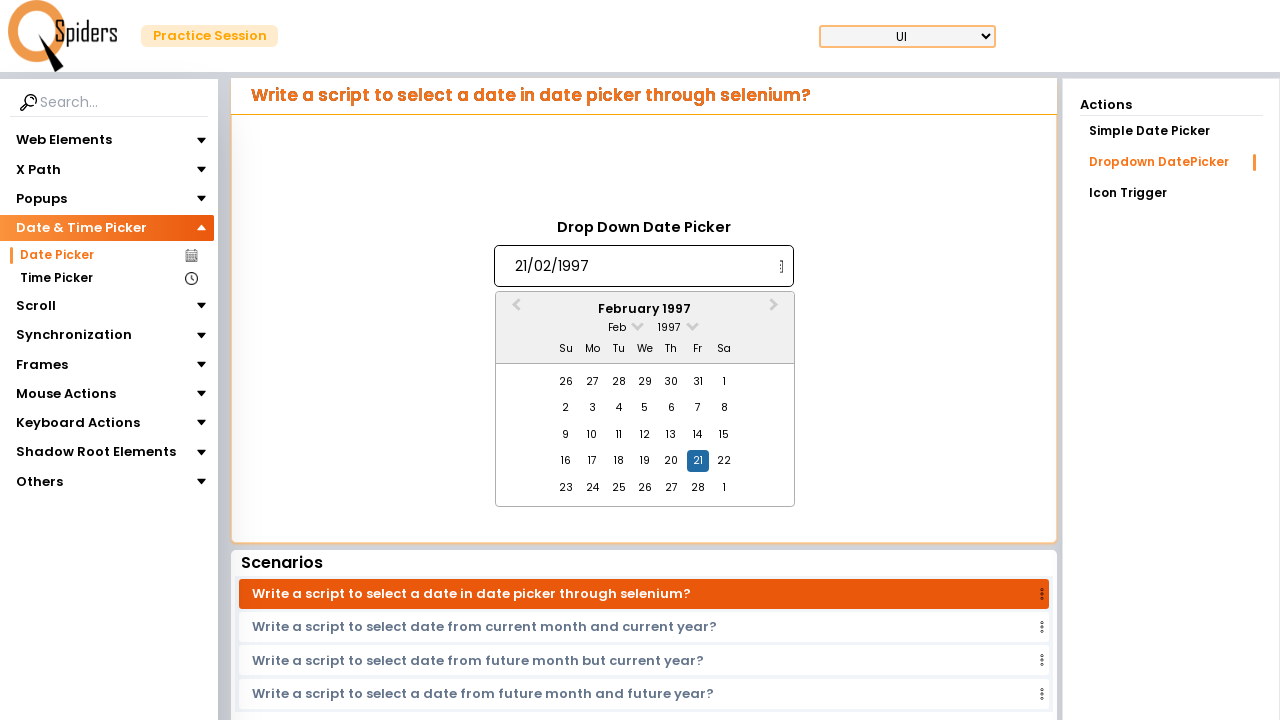